Tests dropdown selection on a form by selecting different options

Starting URL: https://www.selenium.dev/selenium/web/web-form.html

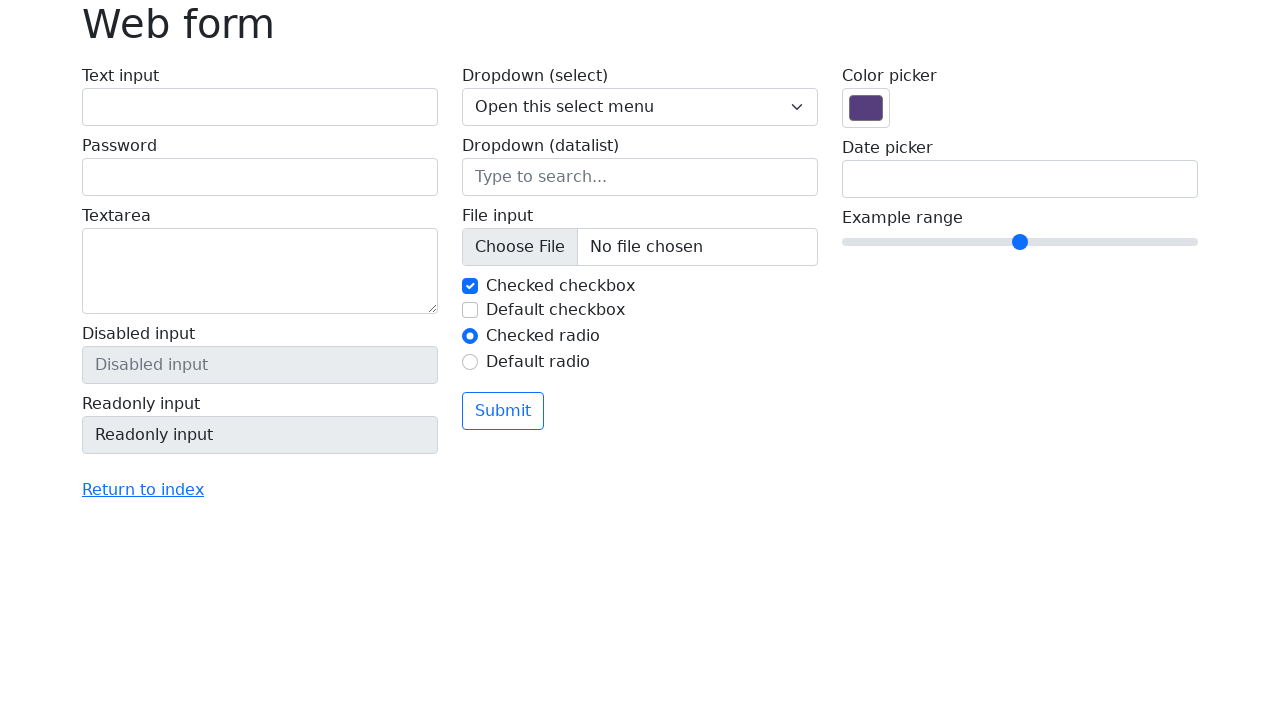

Selected 'One' from dropdown by visible text on .form-select
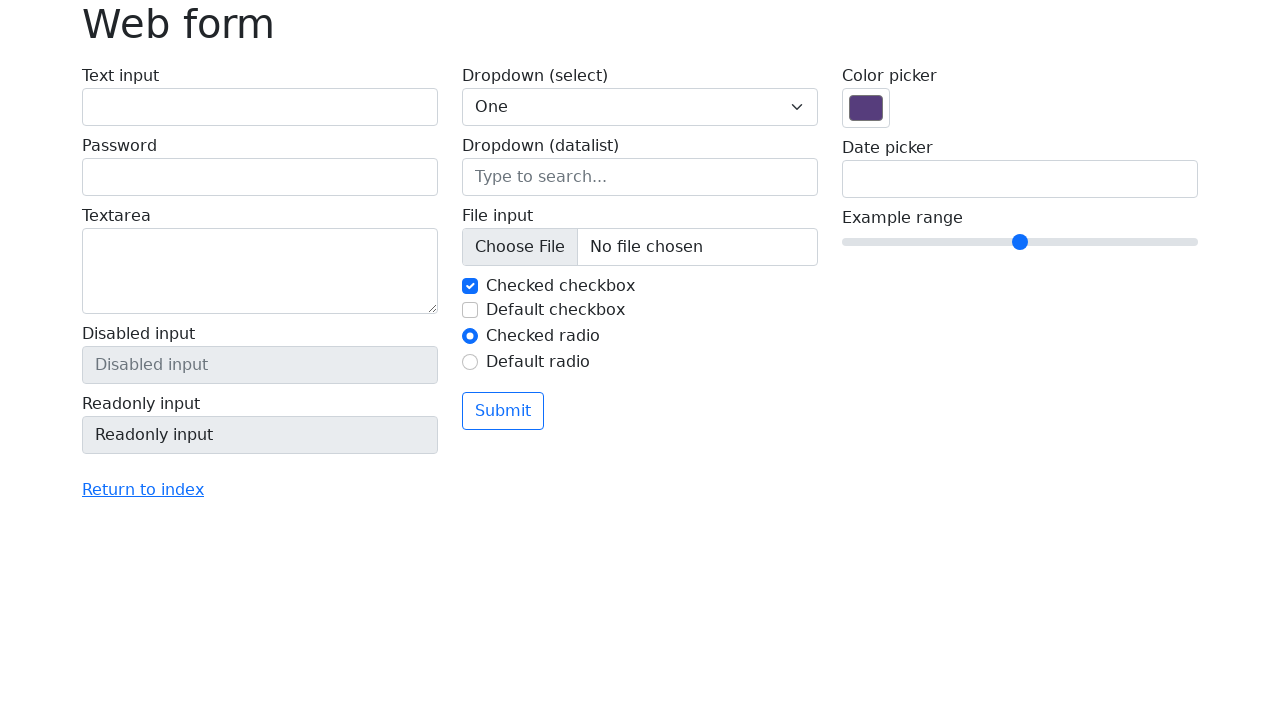

Selected option with value '3' from dropdown on .form-select
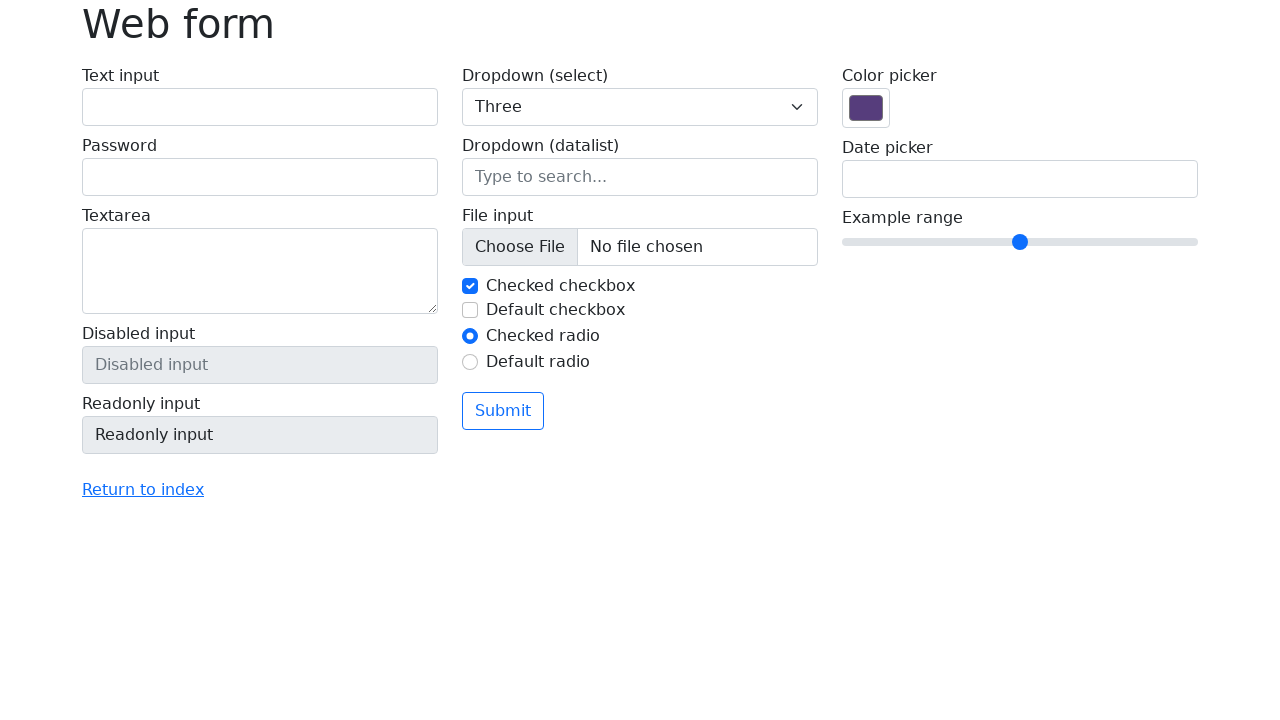

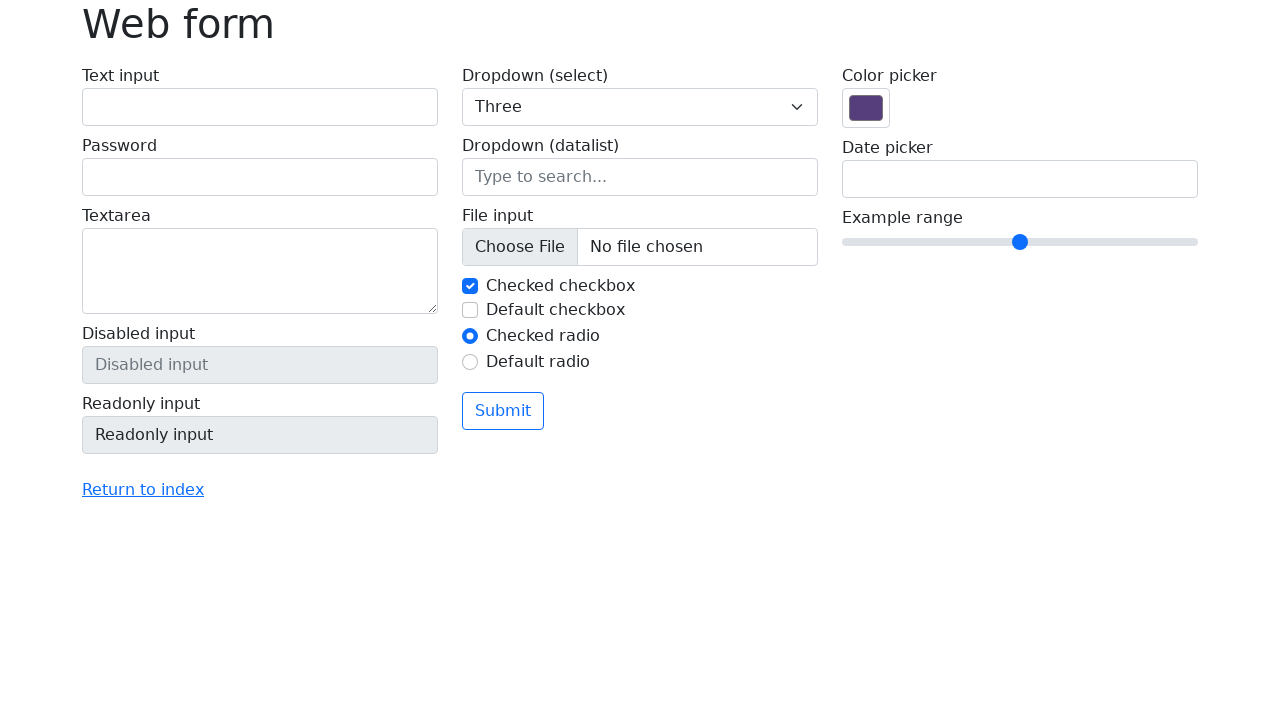